Tests checkbox functionality by clicking a checkbox twice to verify selection and deselection states, and counts total checkboxes on the page

Starting URL: https://rahulshettyacademy.com/AutomationPractice/

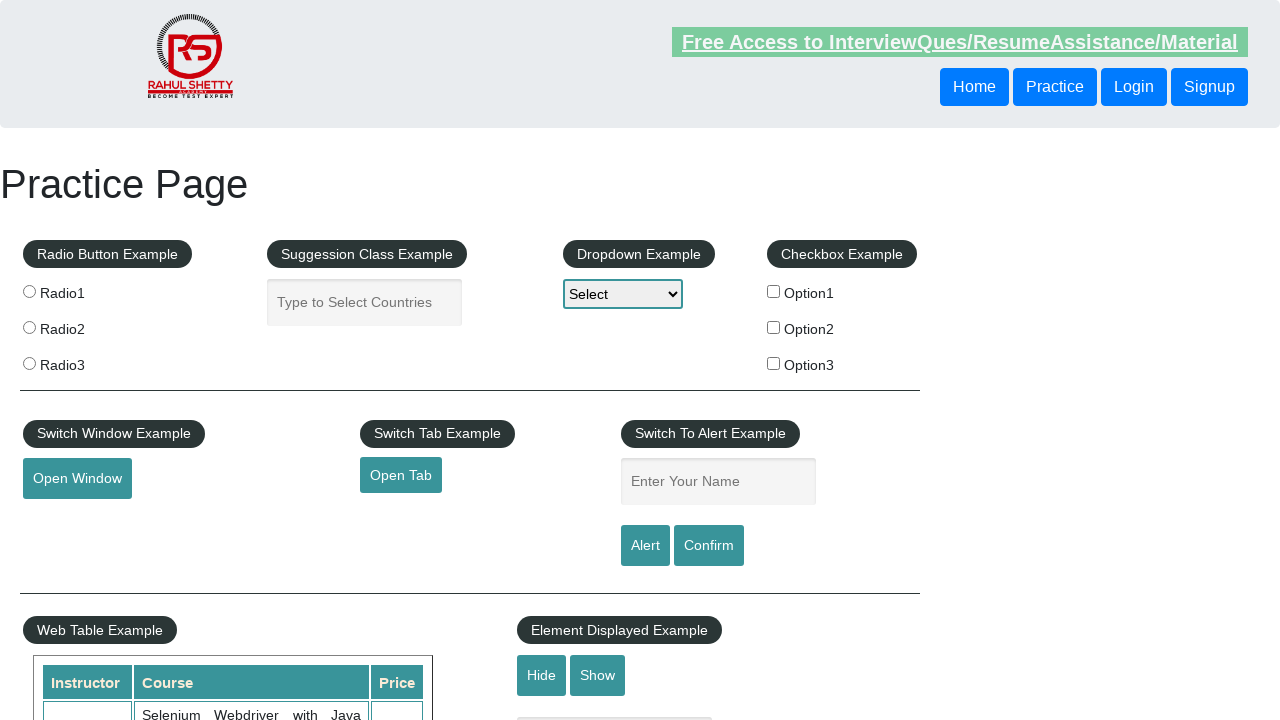

Clicked checkbox #checkBoxOption1 to select it at (774, 291) on #checkBoxOption1
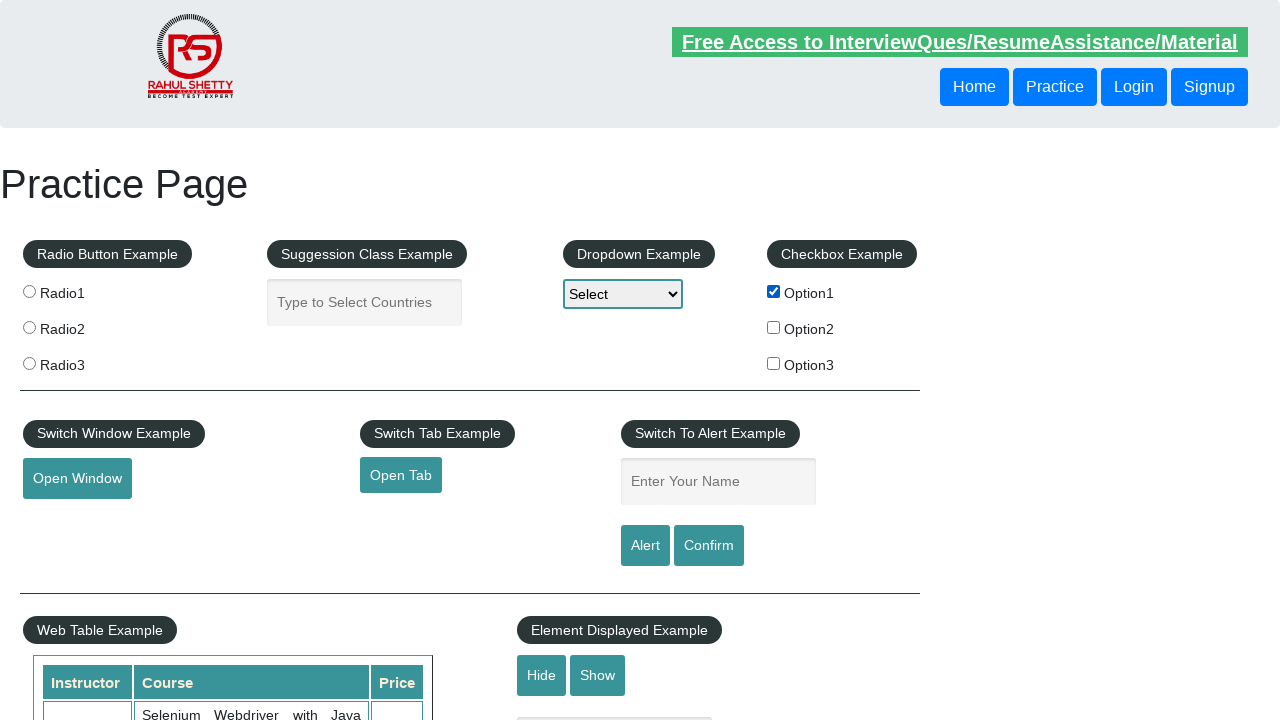

Verified checkbox #checkBoxOption1 is selected
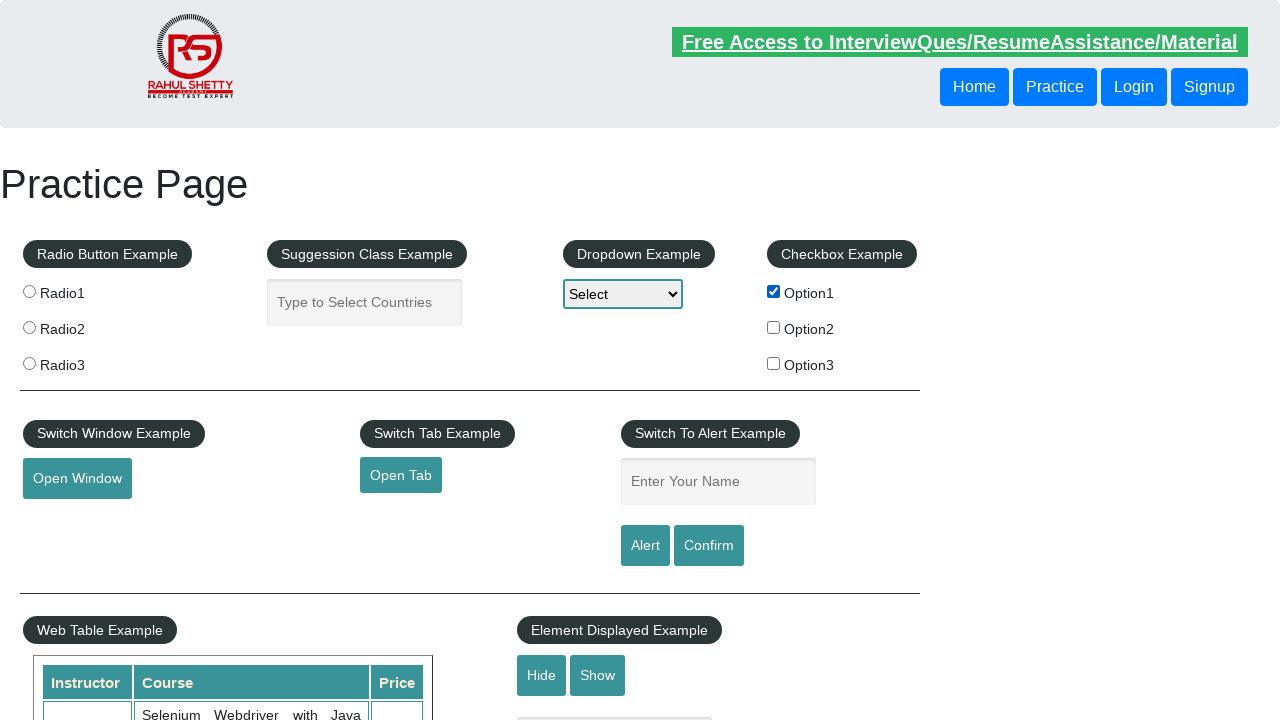

Clicked checkbox #checkBoxOption1 again to deselect it at (774, 291) on #checkBoxOption1
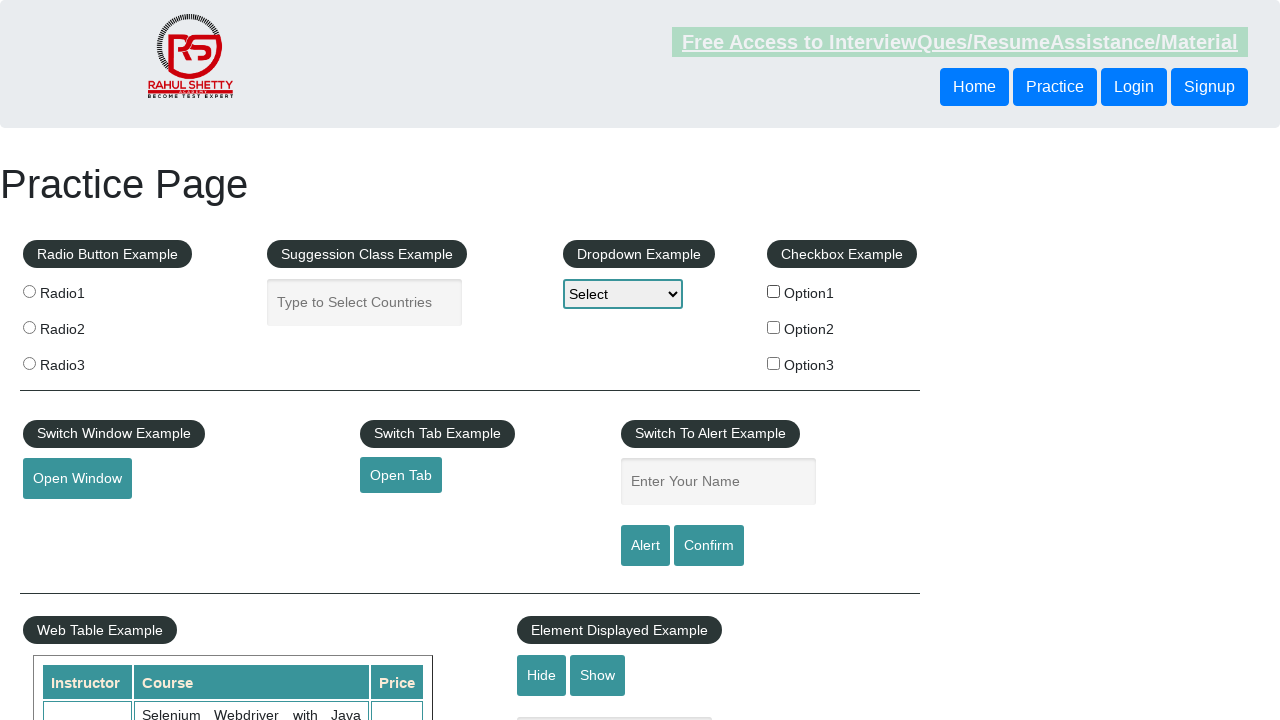

Verified checkbox #checkBoxOption1 is deselected
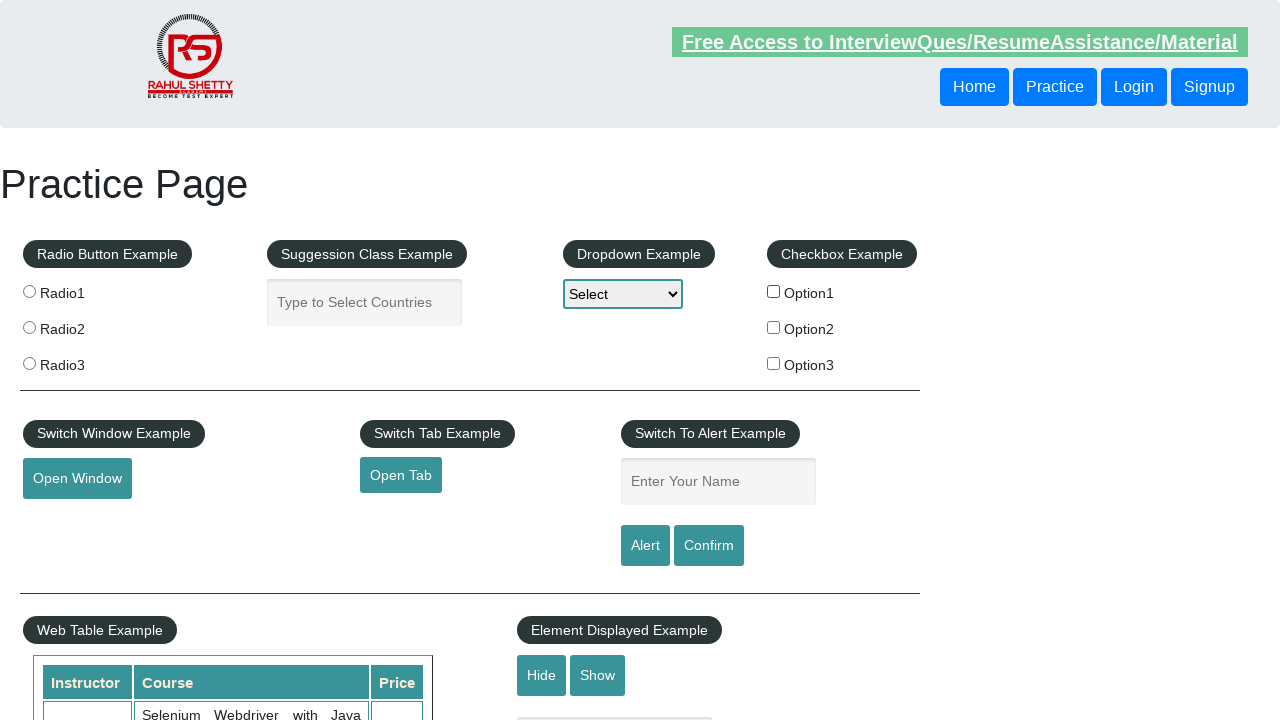

Counted total checkboxes on page: 3
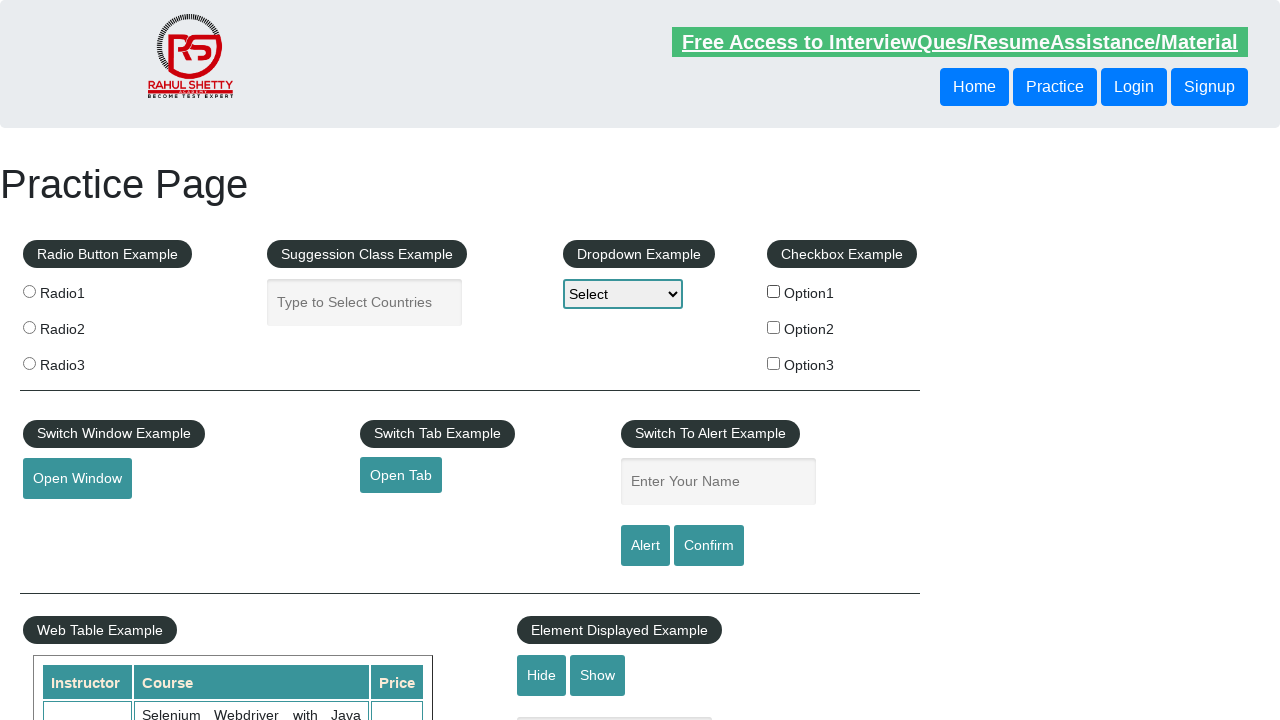

Printed checkbox count
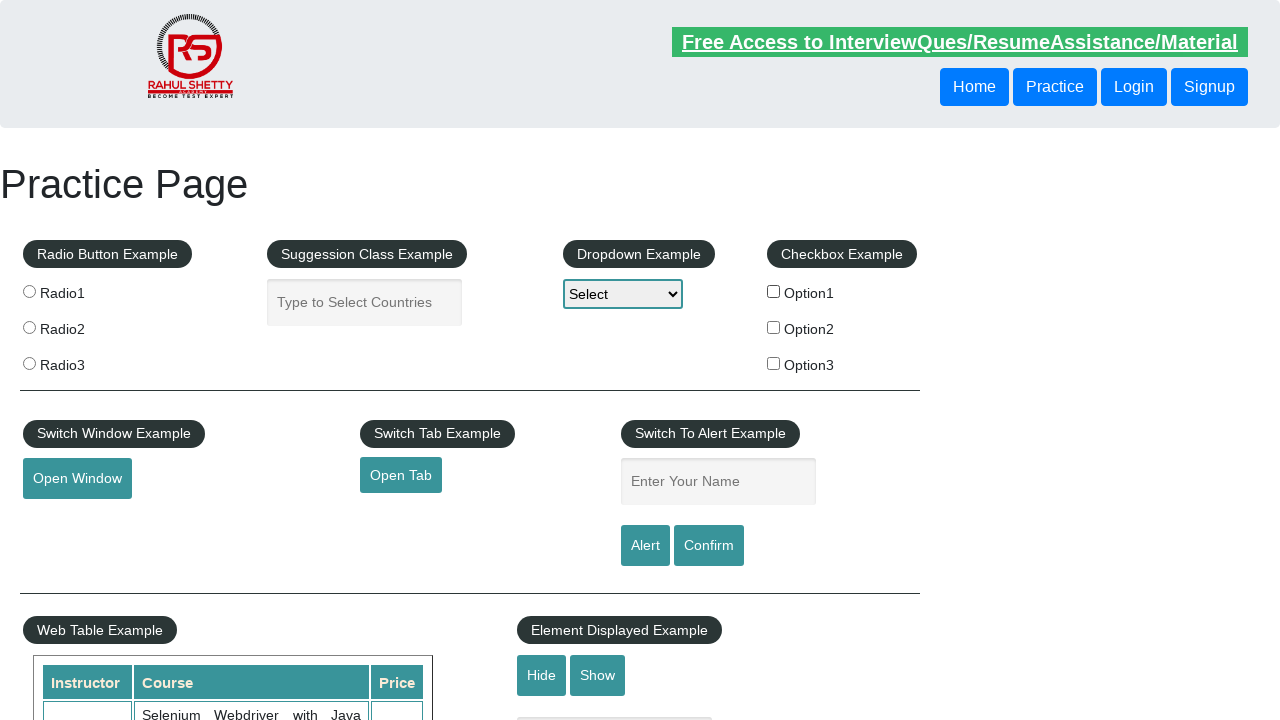

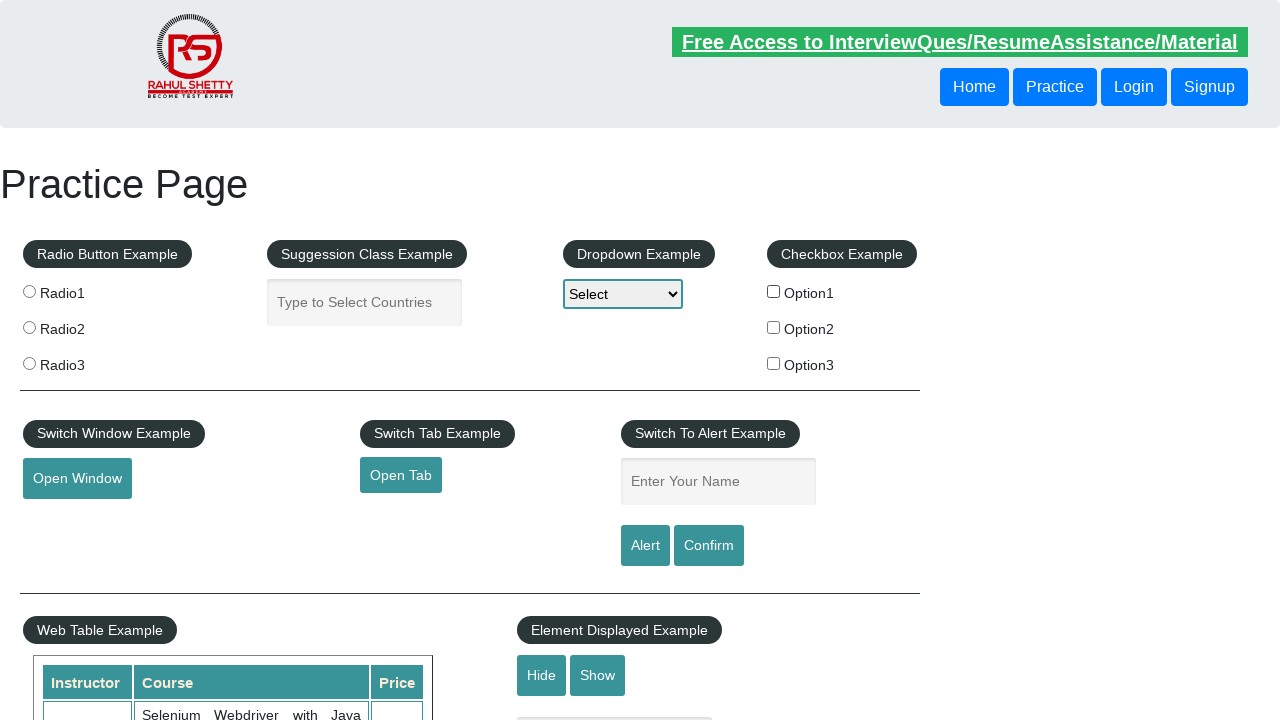